Tests the date picker widget by clicking to open it, then selecting year, month, and day from the calendar dropdowns

Starting URL: https://demoqa.com/date-picker

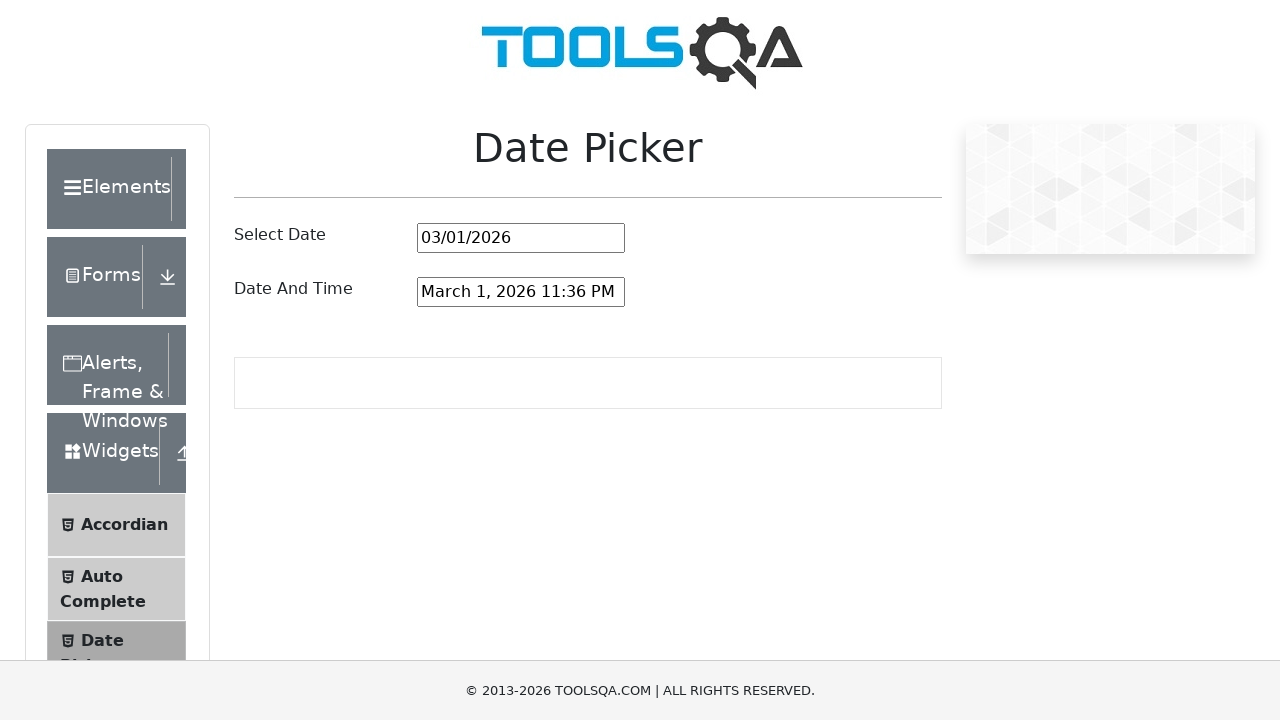

Clicked date picker input to open calendar at (521, 238) on #datePickerMonthYearInput
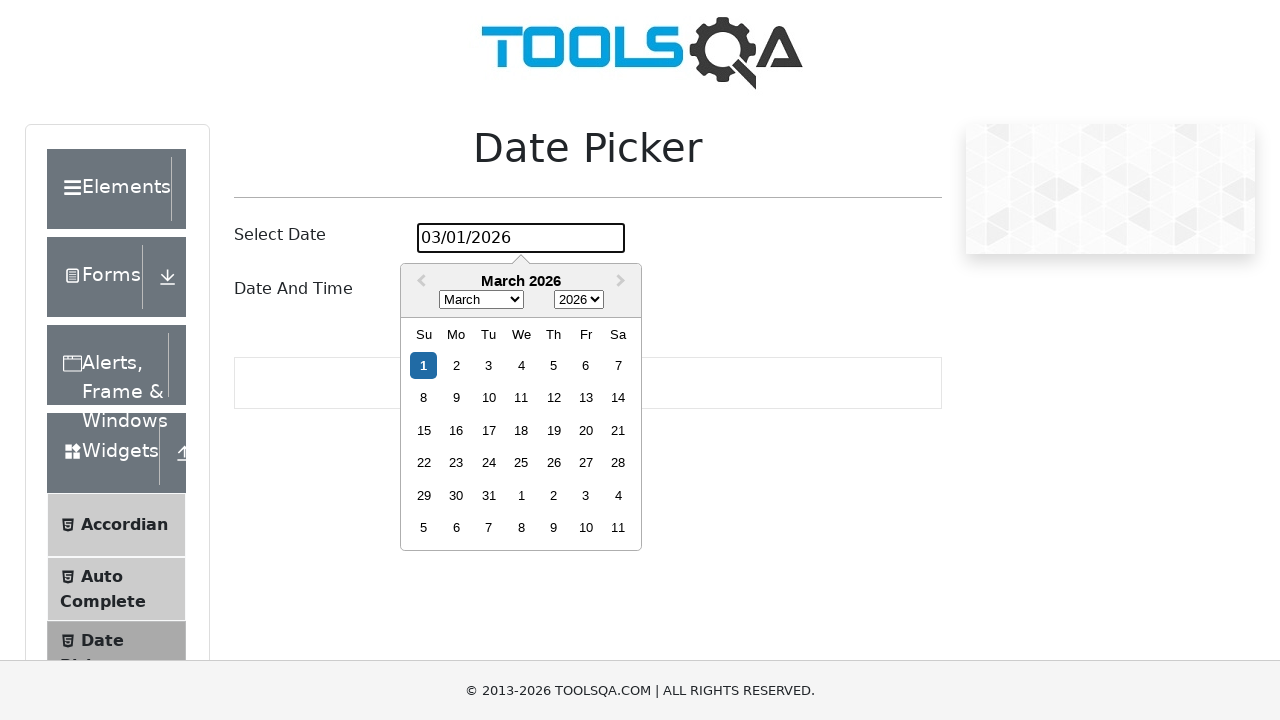

Selected year 2025 from year dropdown on .react-datepicker__year-select
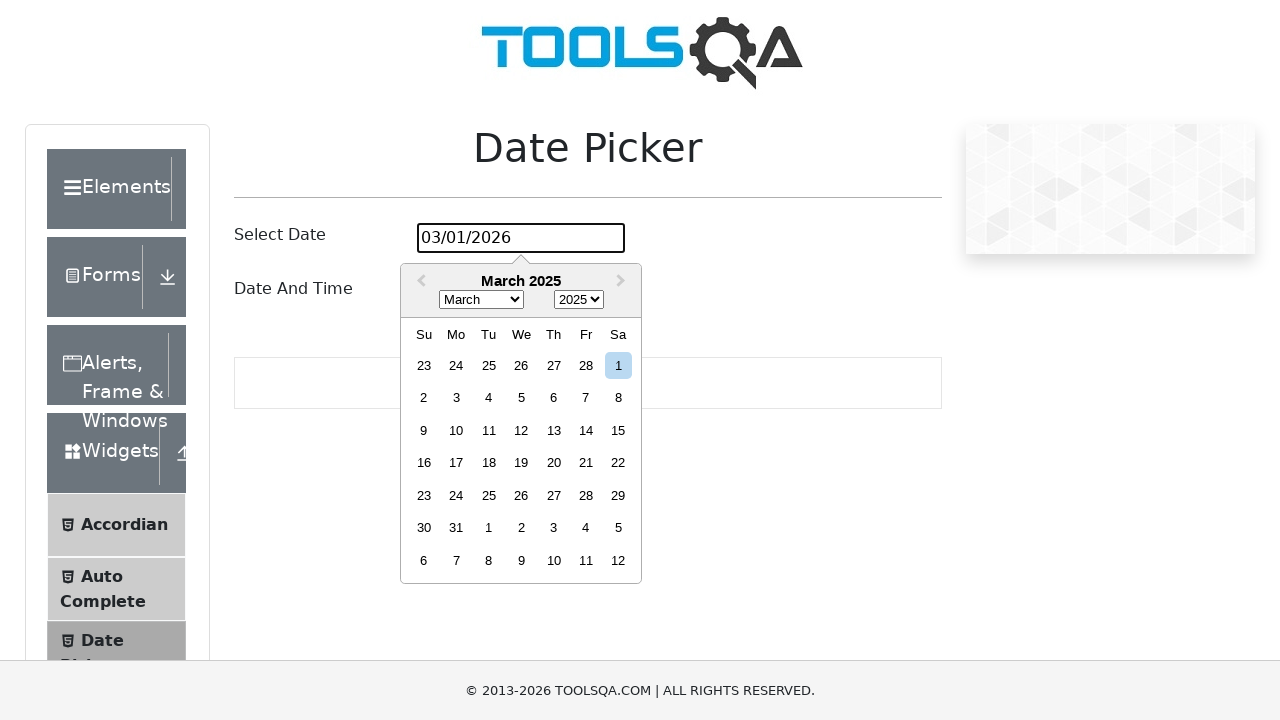

Selected month 5 (June) from month dropdown on .react-datepicker__month-select
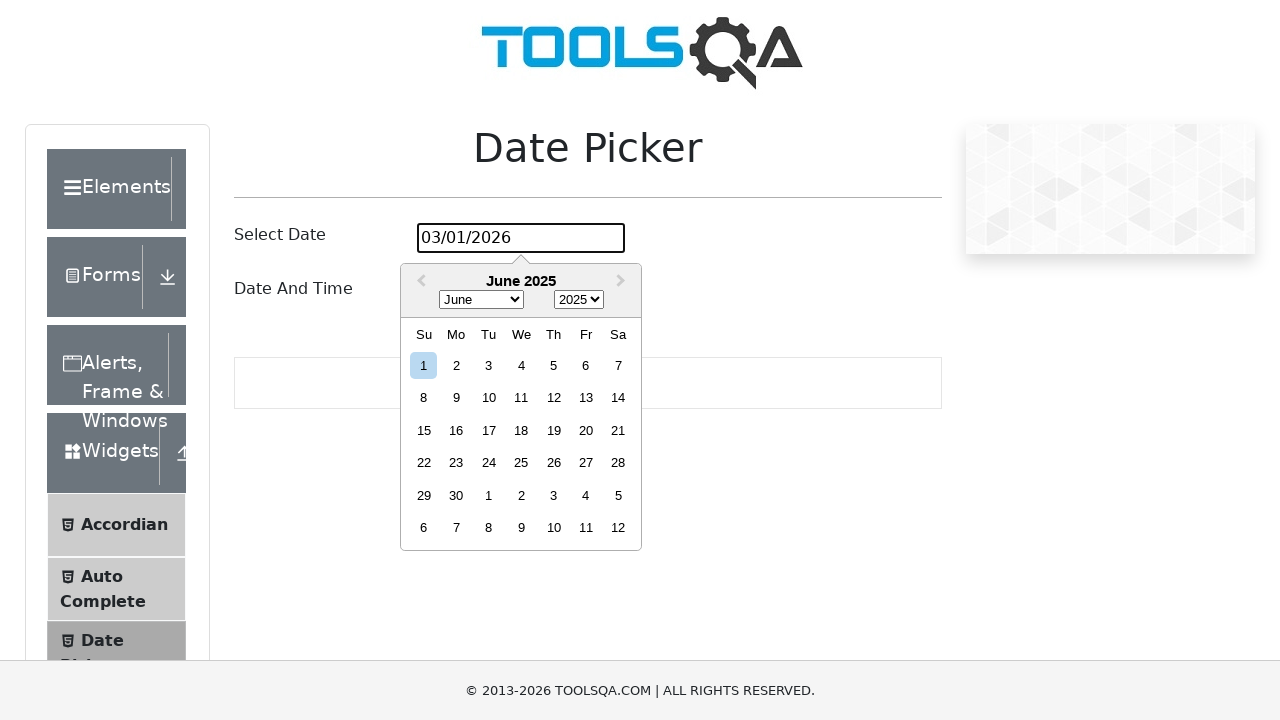

Clicked day 20 in the calendar at (586, 430) on .react-datepicker__day--020:not(.react-datepicker__day--outside-month)
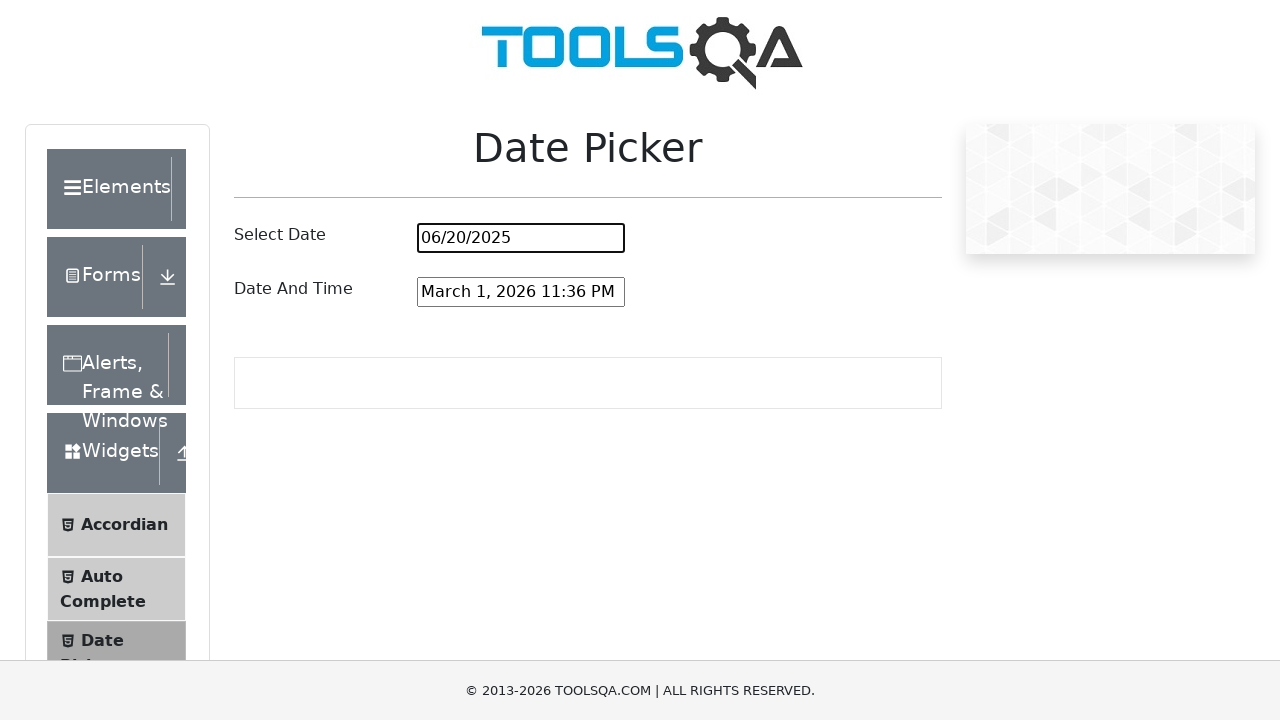

Date picker closed and selection verified
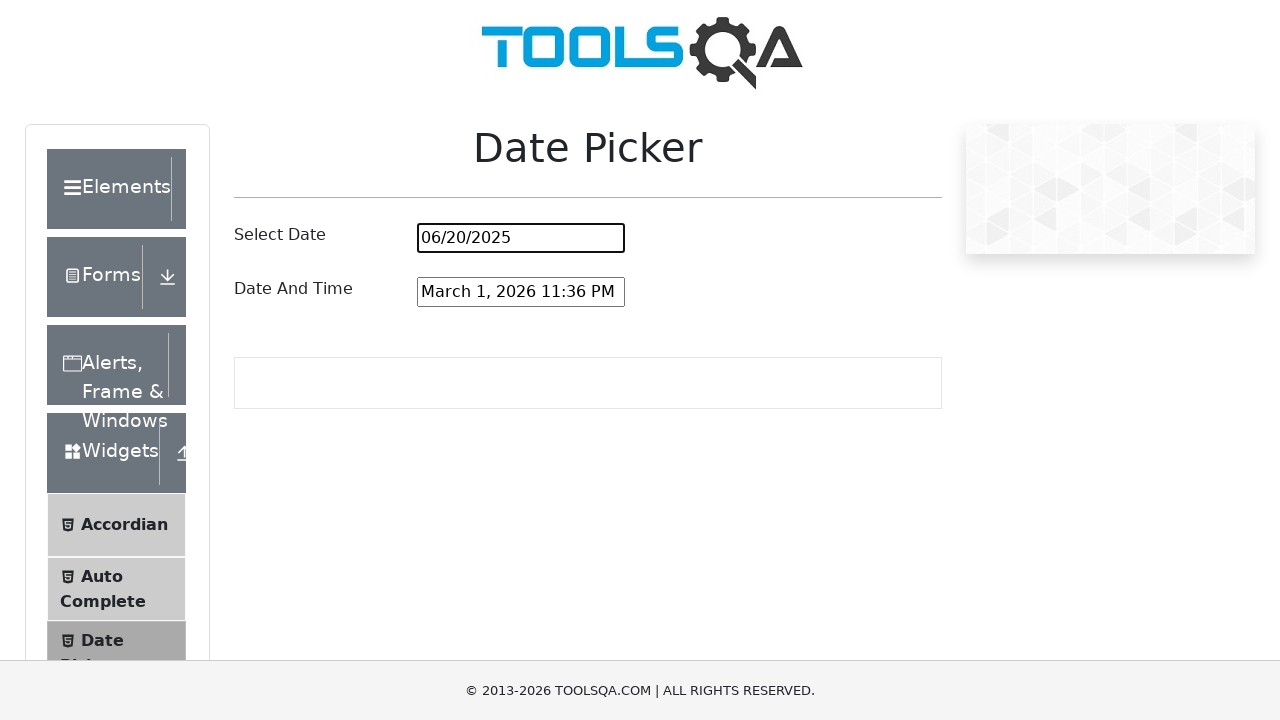

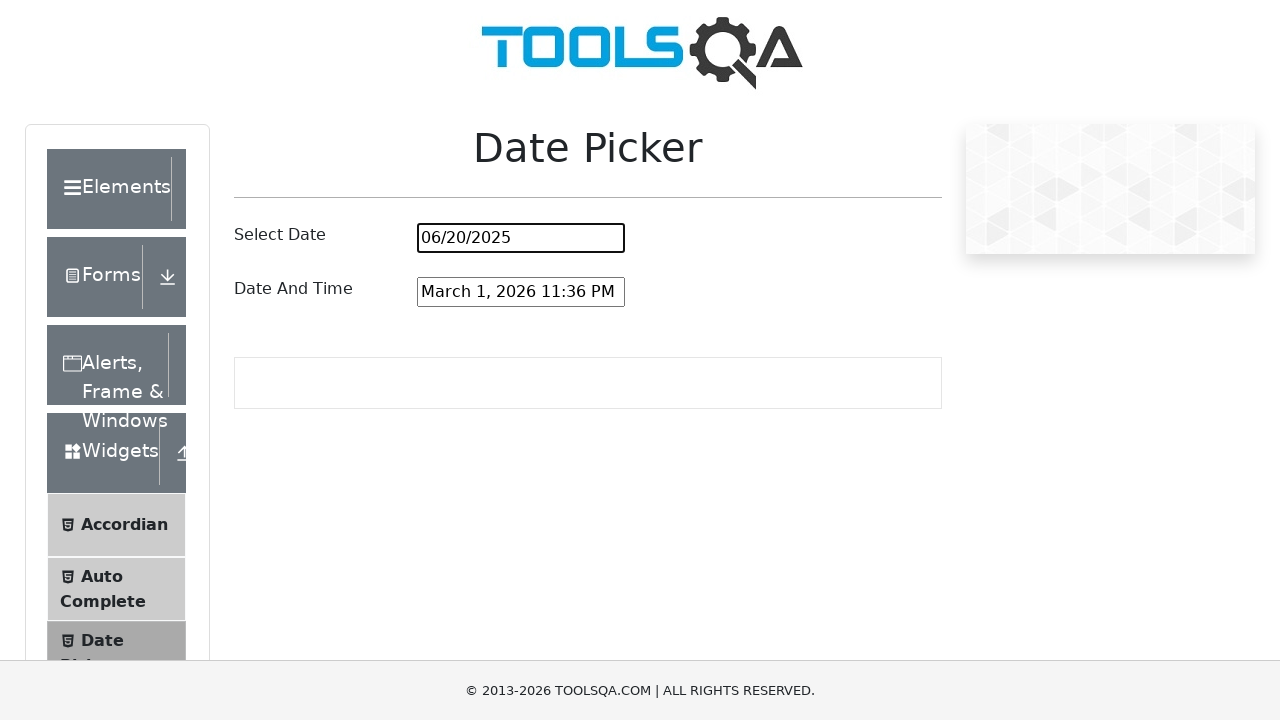